Navigates to Yepme homepage

Starting URL: http://www.yepme.com/#/home

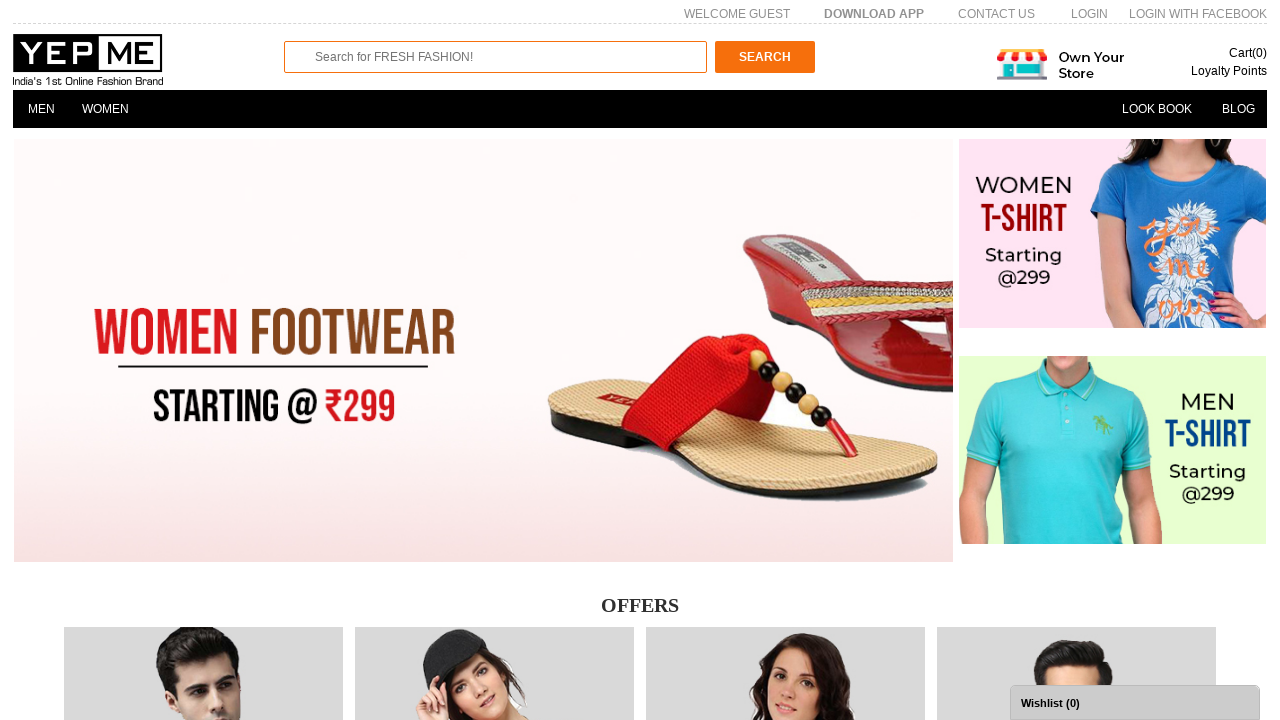

Navigated to Yepme homepage
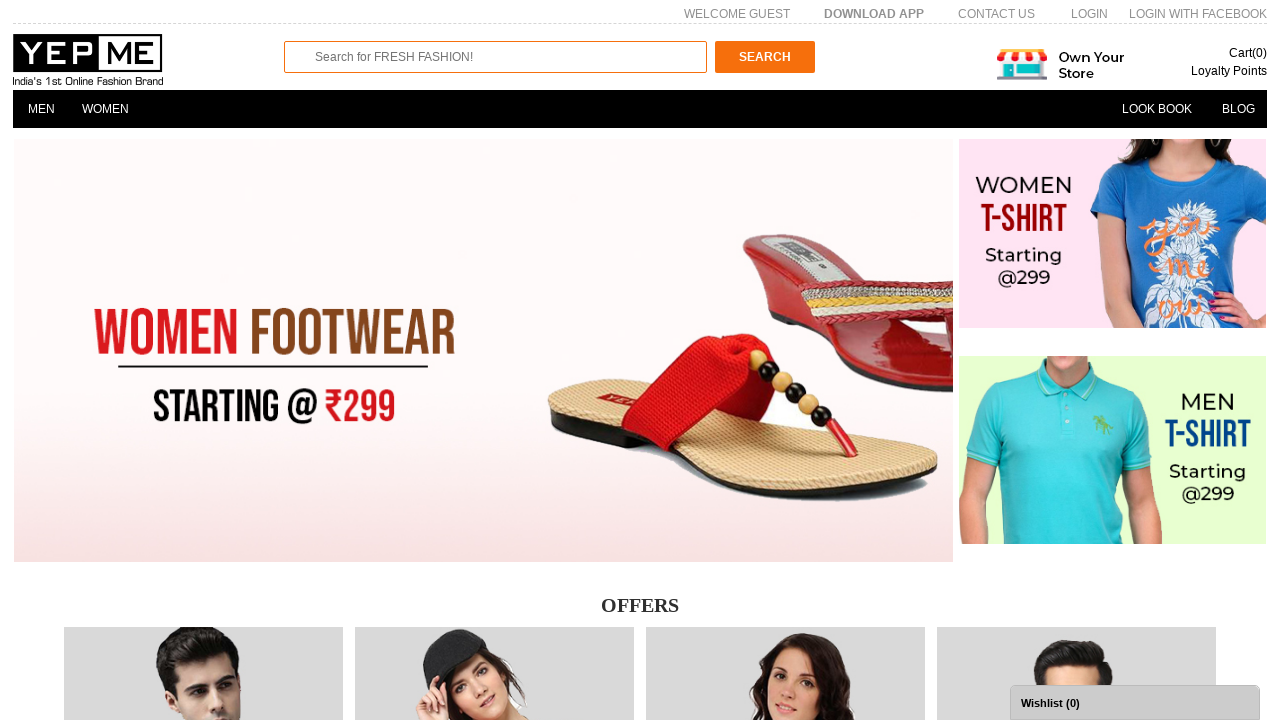

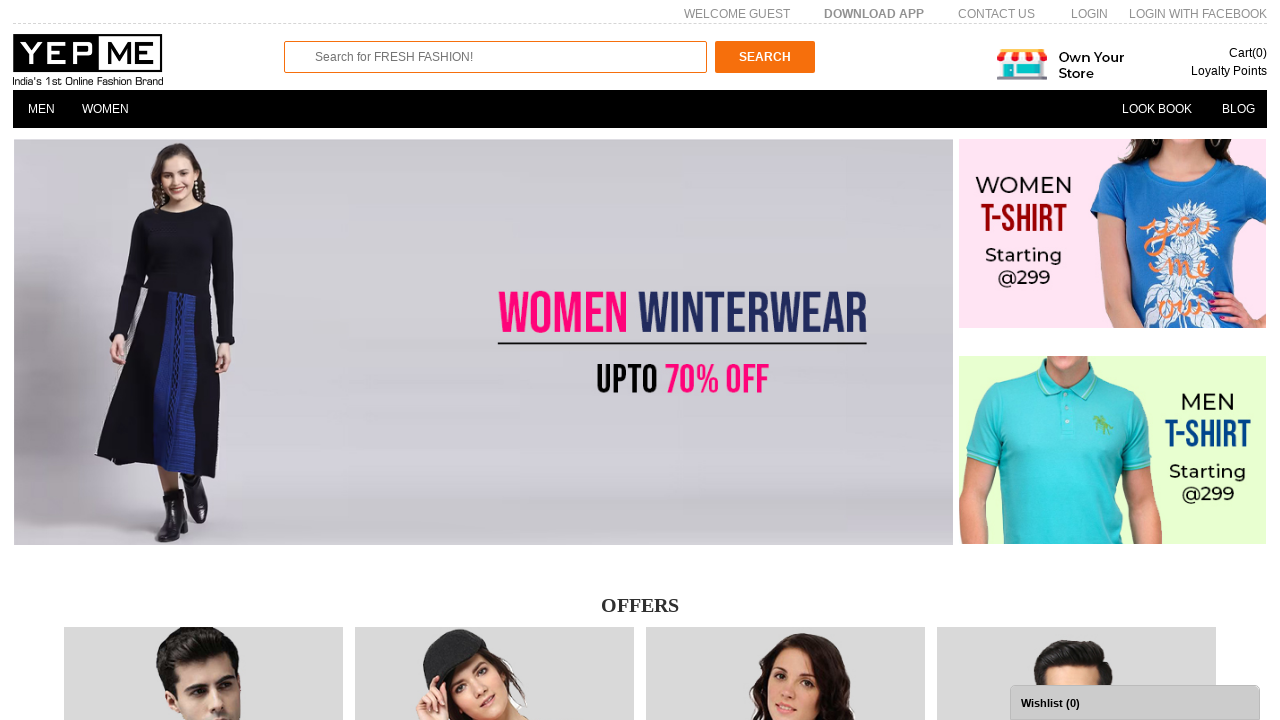